Navigates to the Czech search engine Seznam.cz and waits for the page to load

Starting URL: http://www.seznam.cz

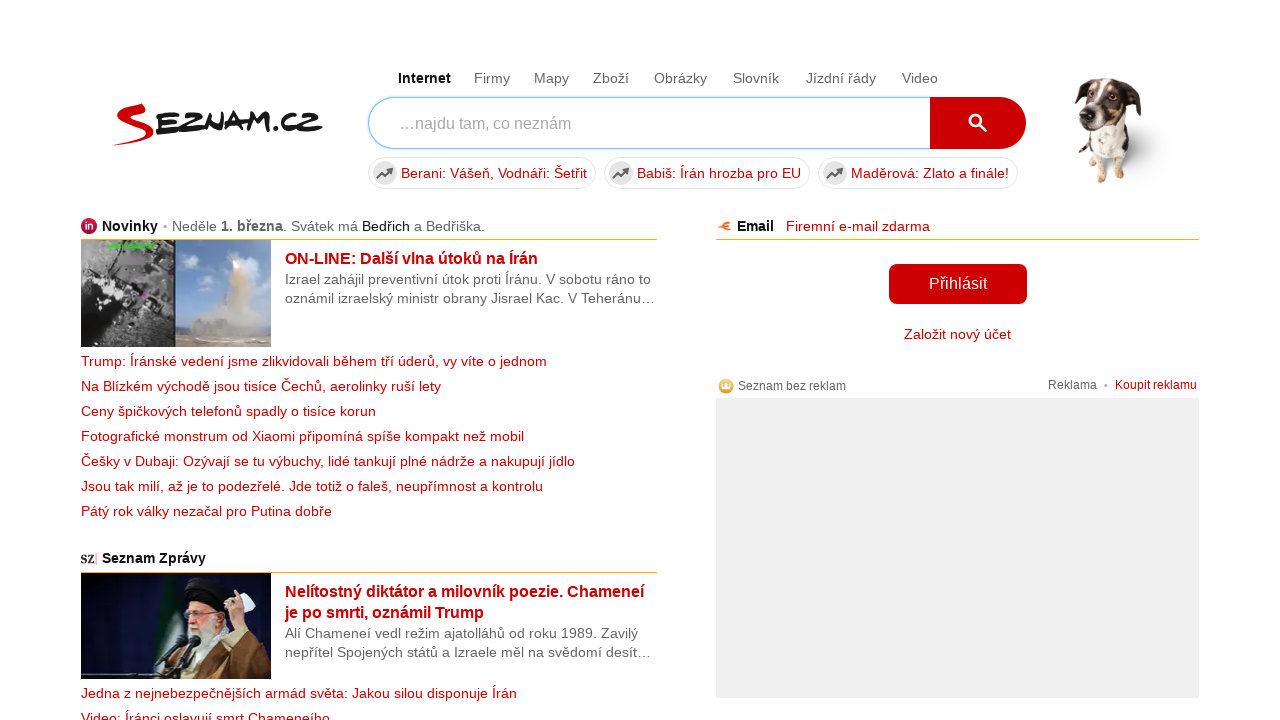

Navigated to Seznam.cz homepage
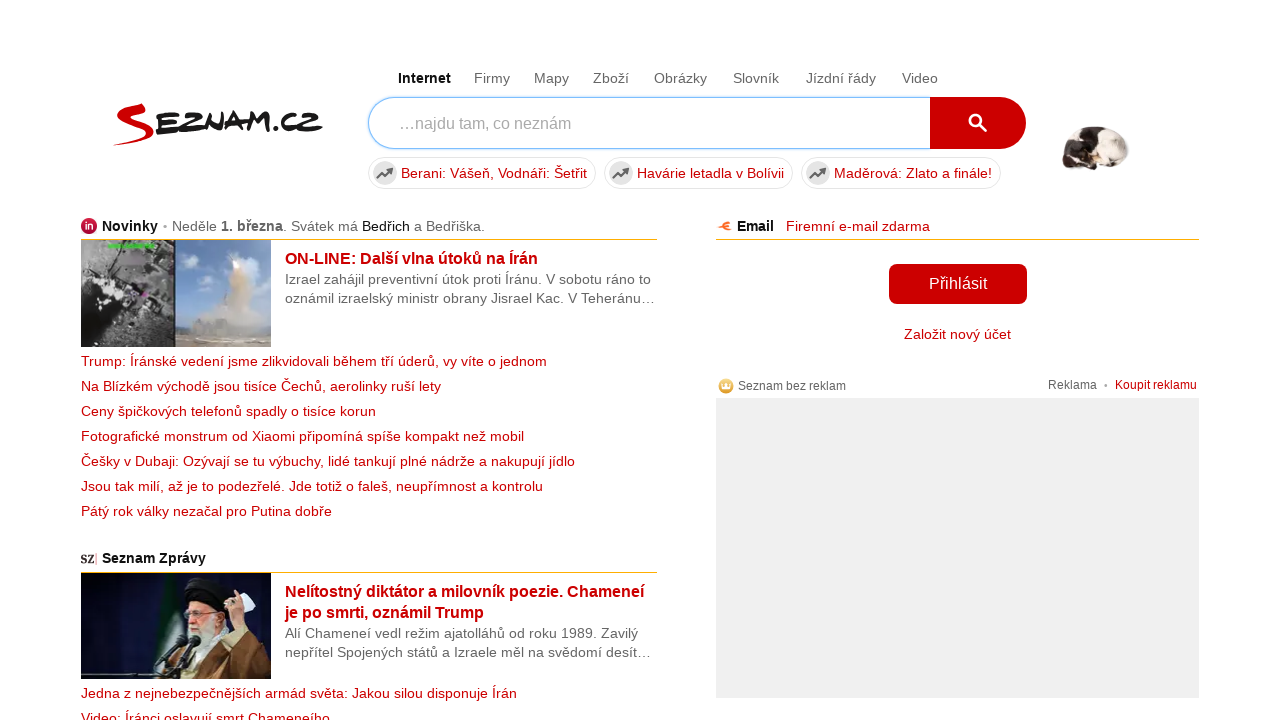

Page fully loaded (DOM content loaded)
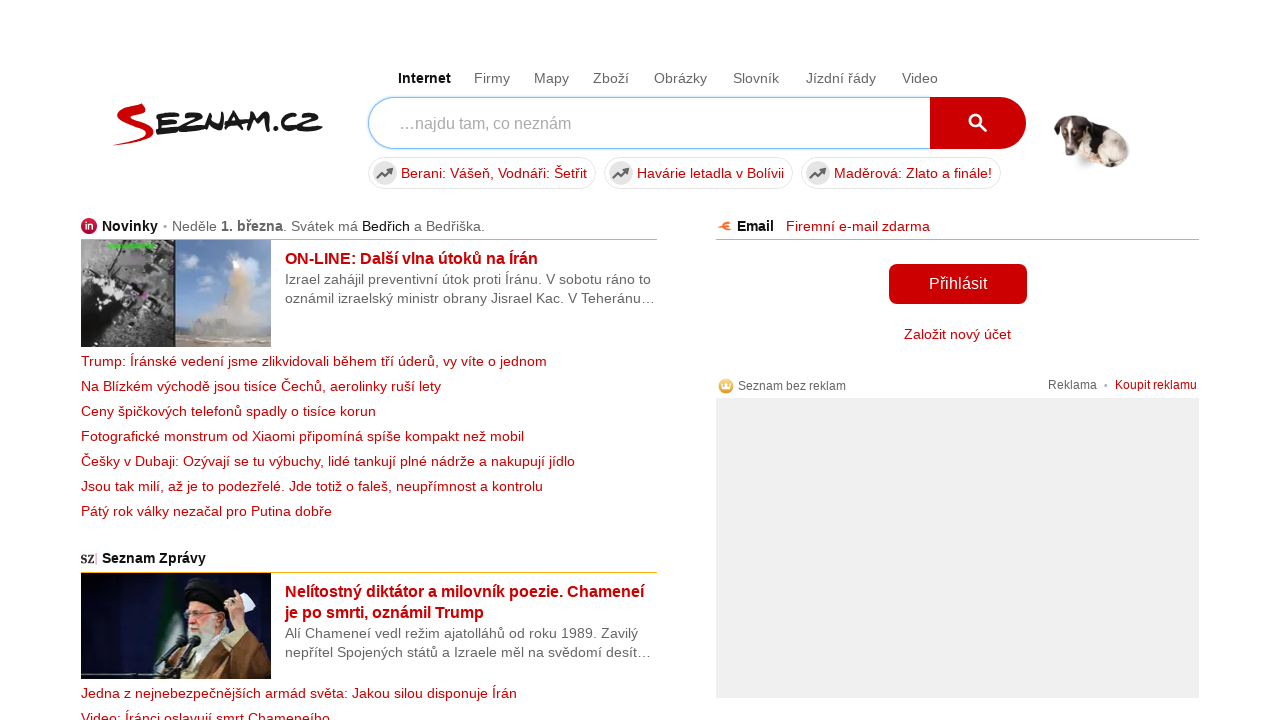

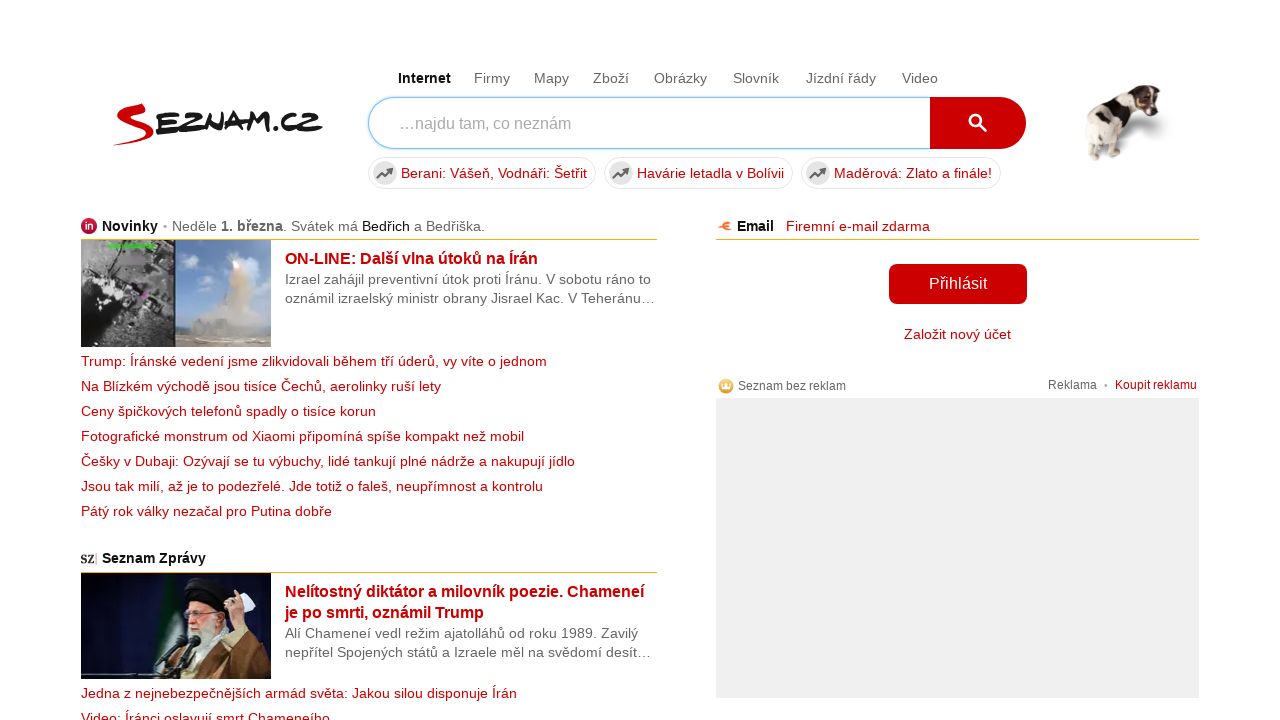